Tests iframe handling by switching to an iframe context, filling an email subscription field inside it, then switching back to the default content and clicking a navigation link.

Starting URL: https://practice.expandtesting.com/iframe

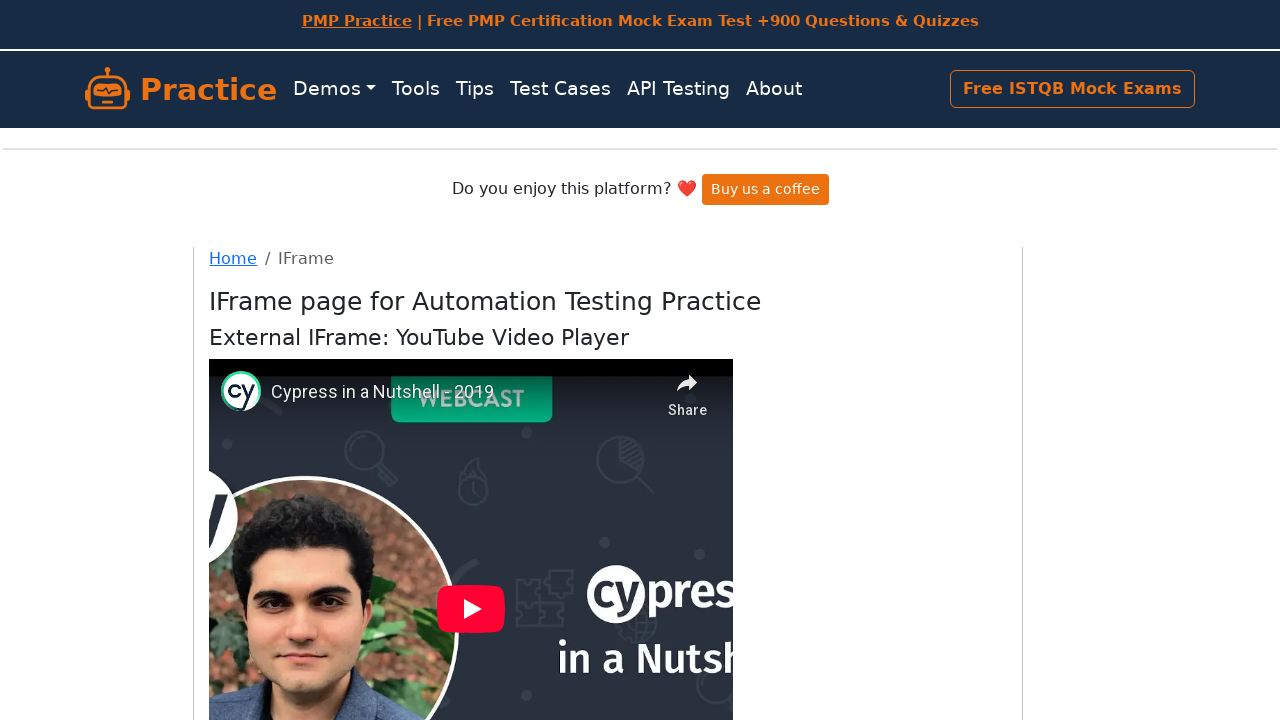

Located iframe with email subscription form
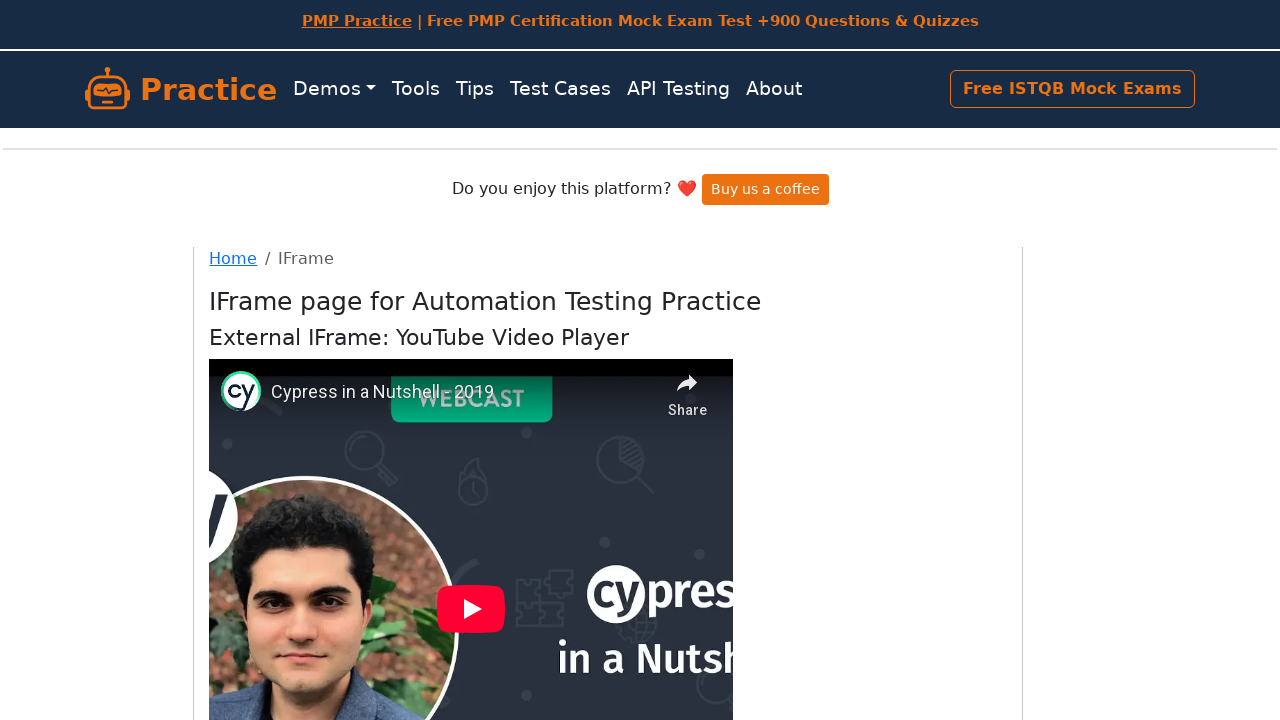

Filled email field inside iframe with 'NIKITA' on #email-subscribe >> internal:control=enter-frame >> input#email
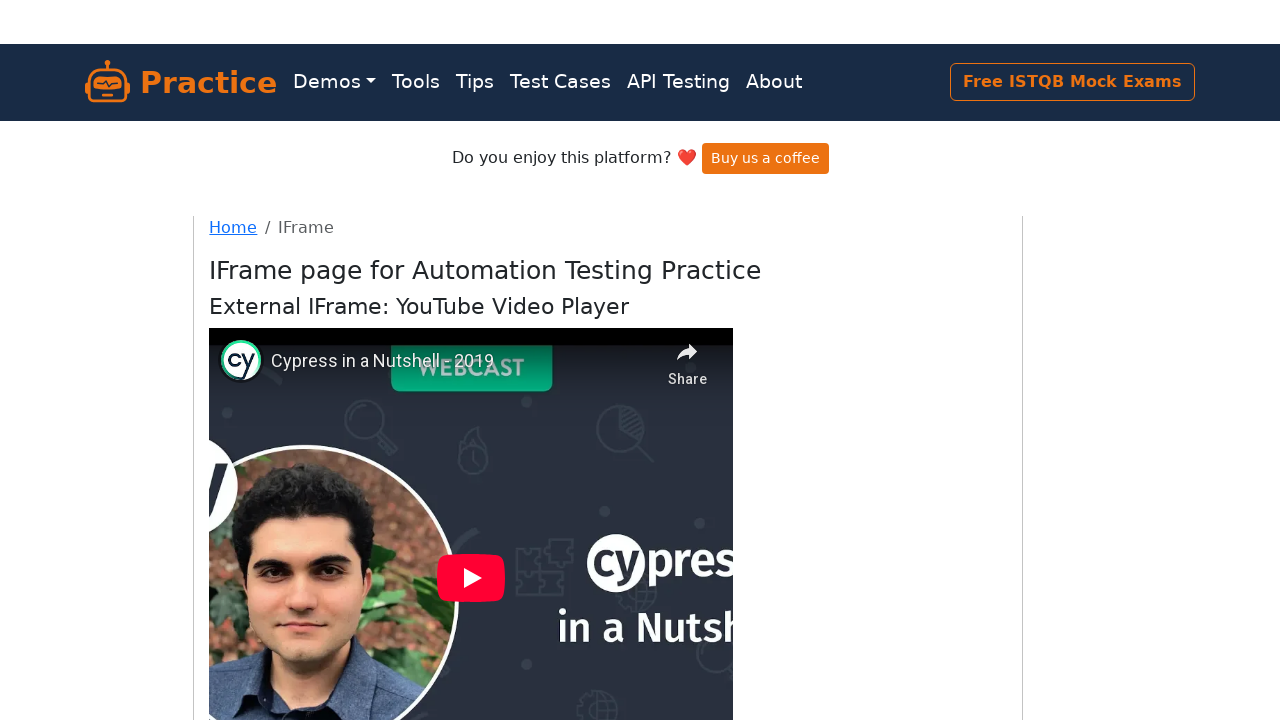

Clicked navbar brand logo to navigate at (181, 38) on a.navbar-brand.p-0.me-2.logo_title
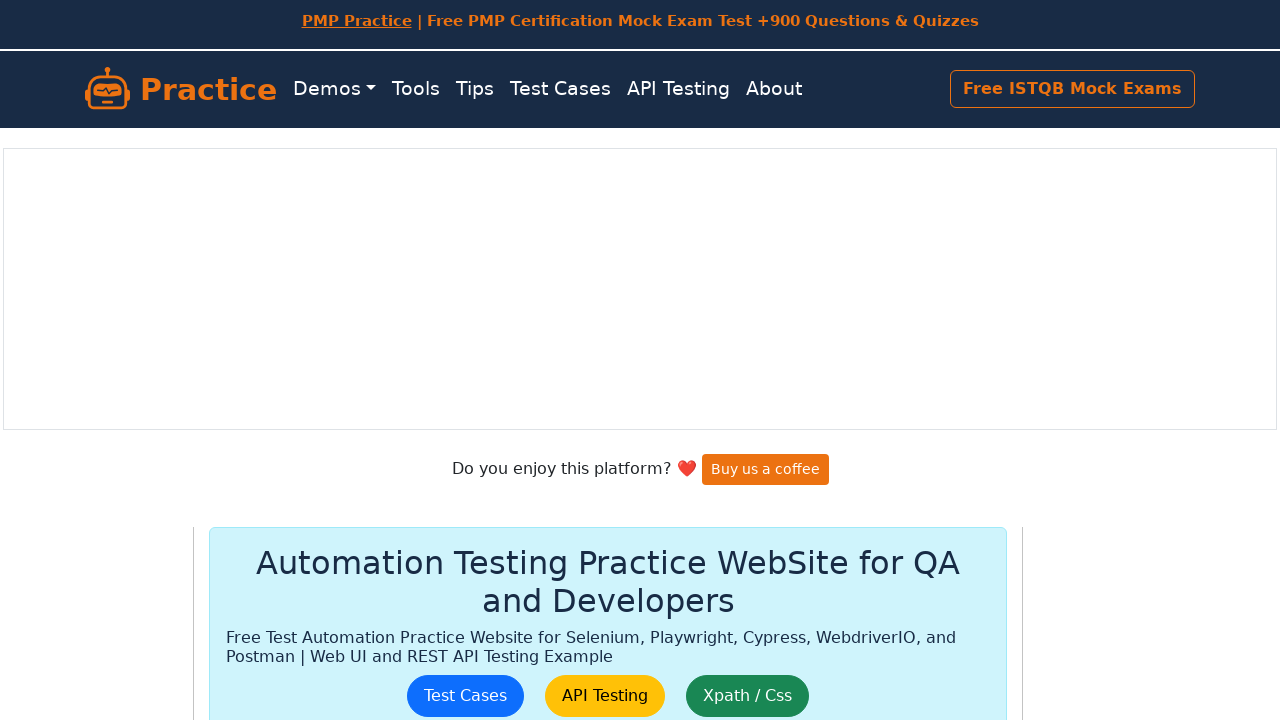

Navigation completed and page fully loaded
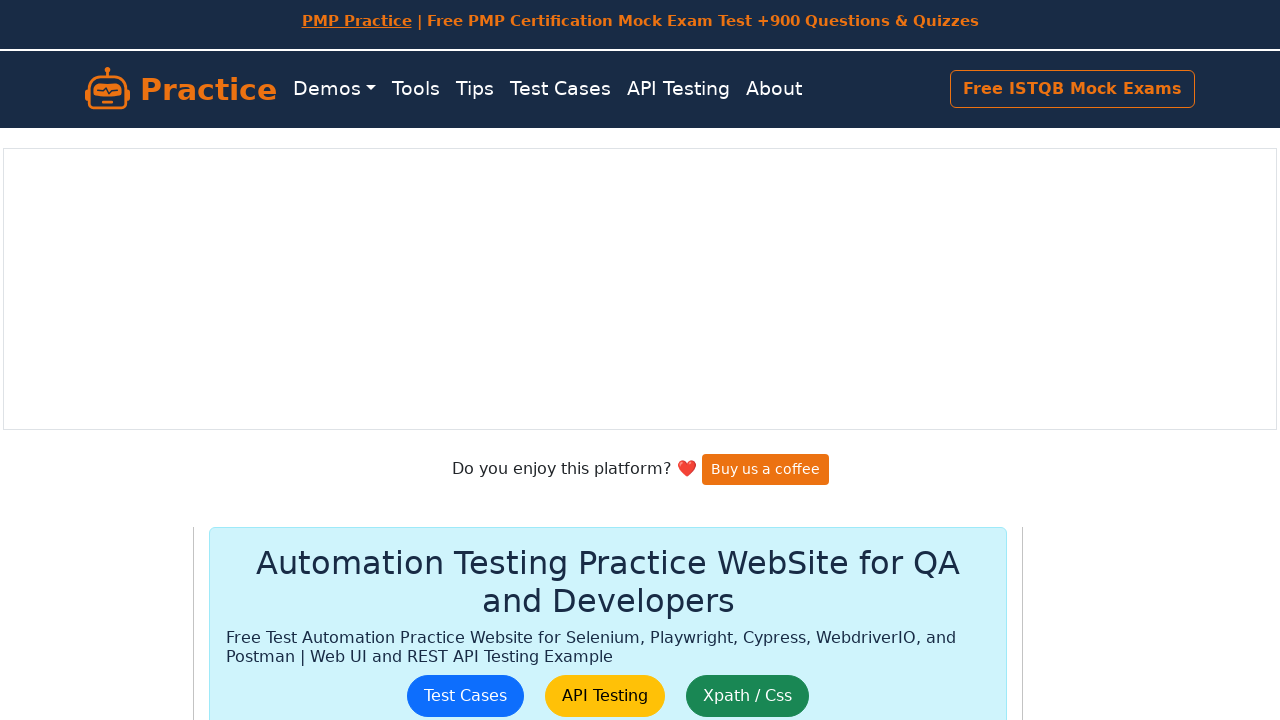

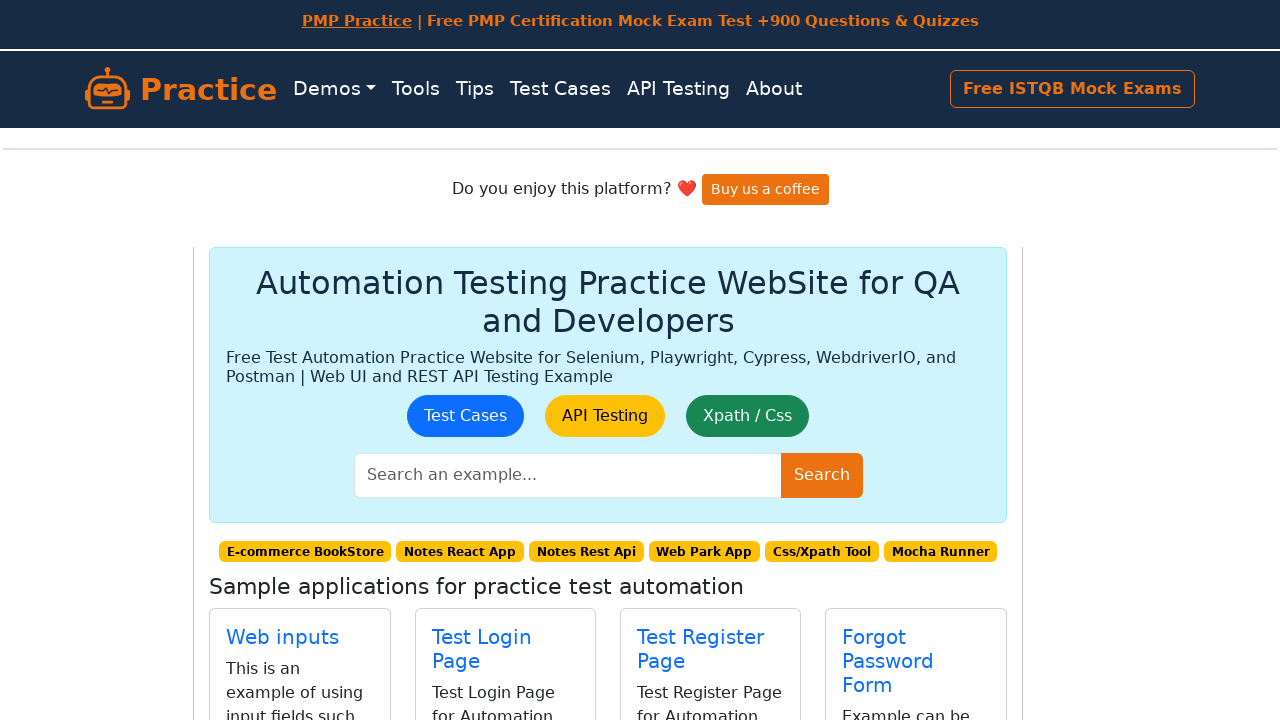